Tests browser window management by setting viewport size, then maximizing and entering fullscreen mode on a NASA astronomy image page.

Starting URL: https://apod.nasa.gov/apod/image/1809/MilkyWayTongue_Merzlyakov_1790.jpg

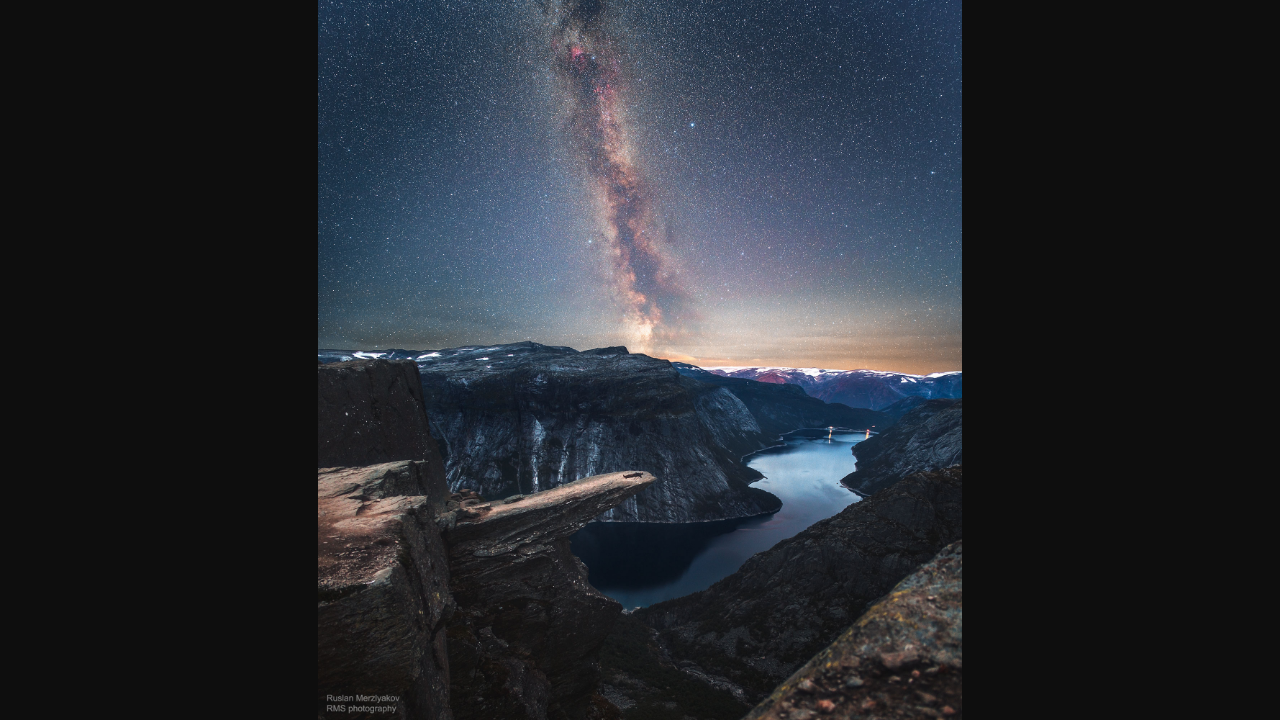

Set viewport size to 854x480
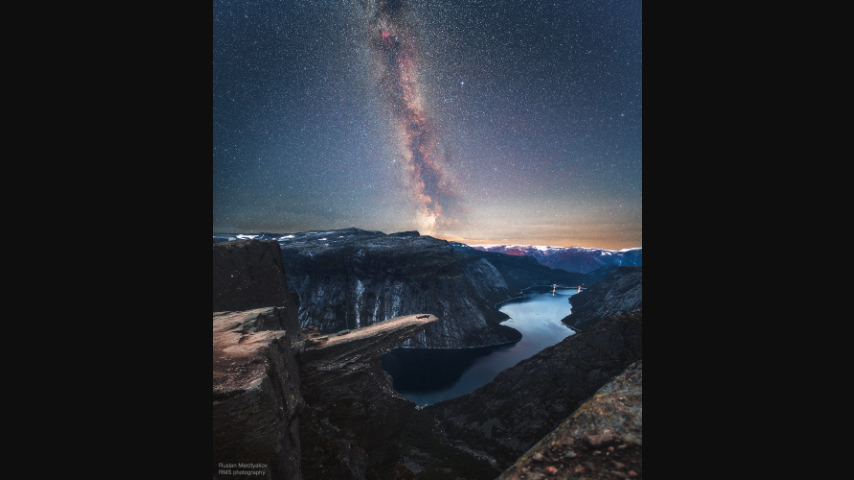

Waited 1 second to observe viewport change
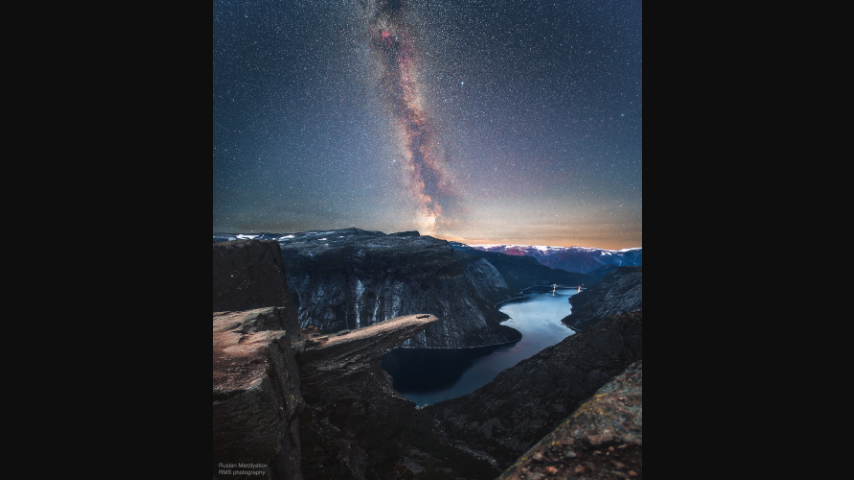

Page load state completed for NASA astronomy image
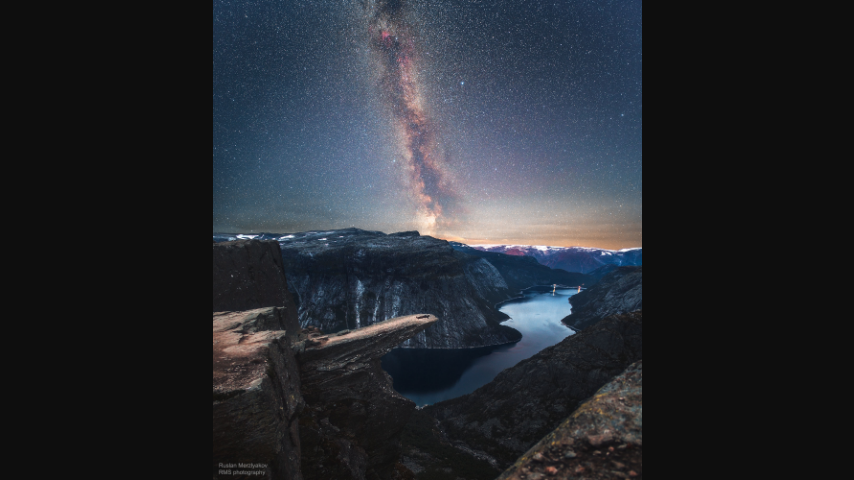

Retrieved current viewport size
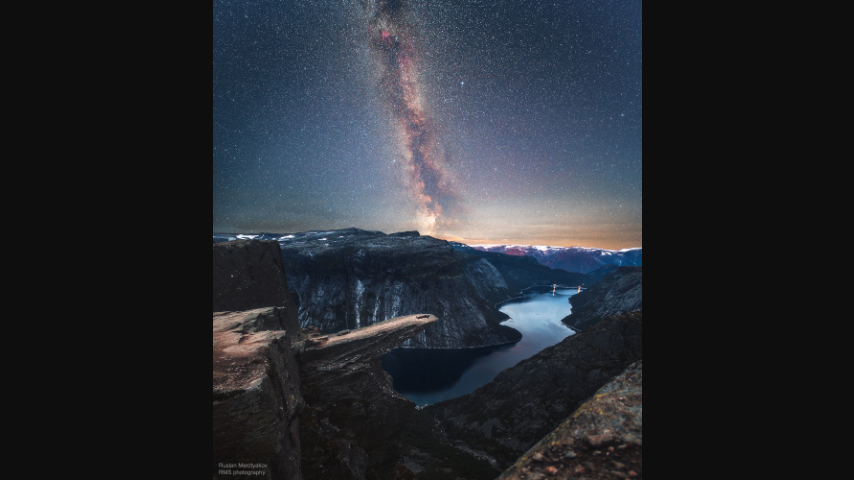

Asserted viewport width is 854 pixels
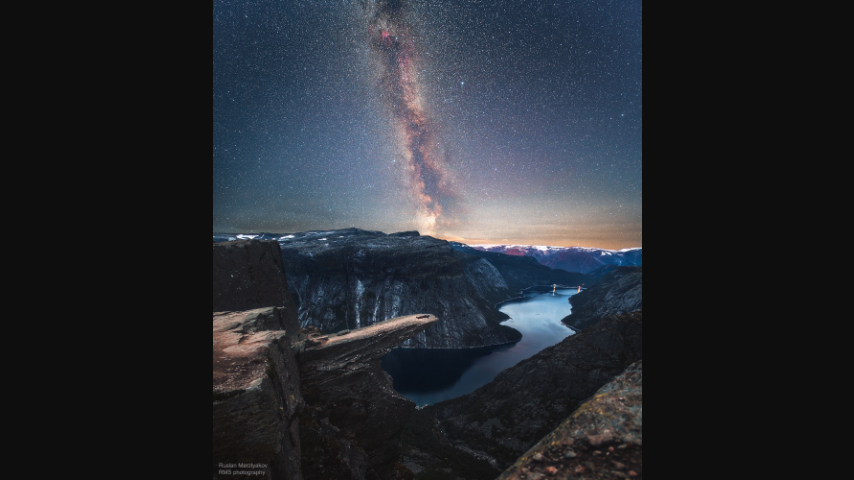

Asserted viewport height is 480 pixels
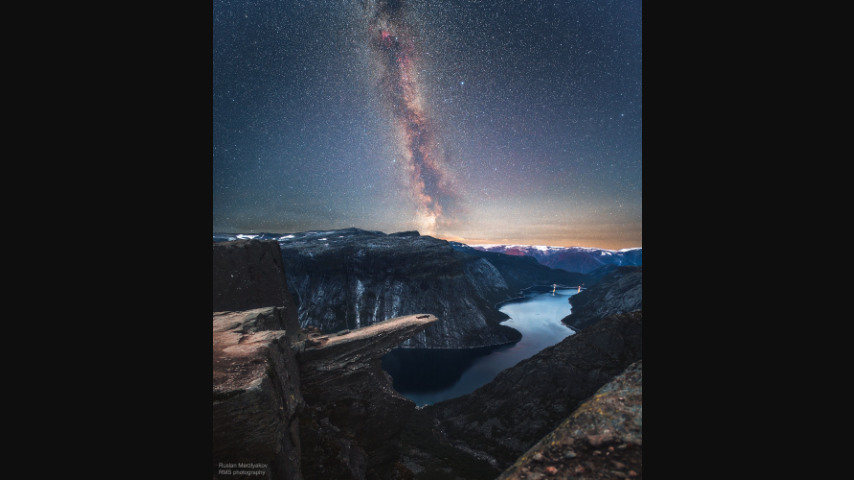

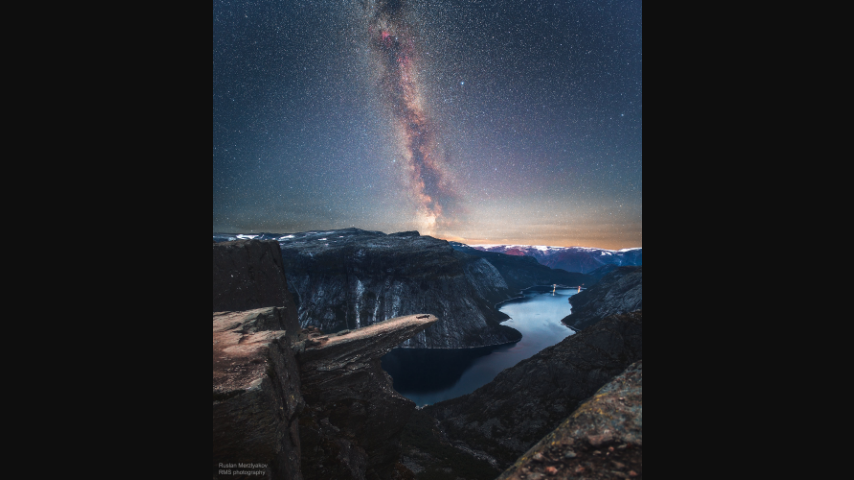